Tests modifying an existing todo item by double-clicking and editing the text

Starting URL: https://todomvc.com/examples/angular/dist/browser/#/all

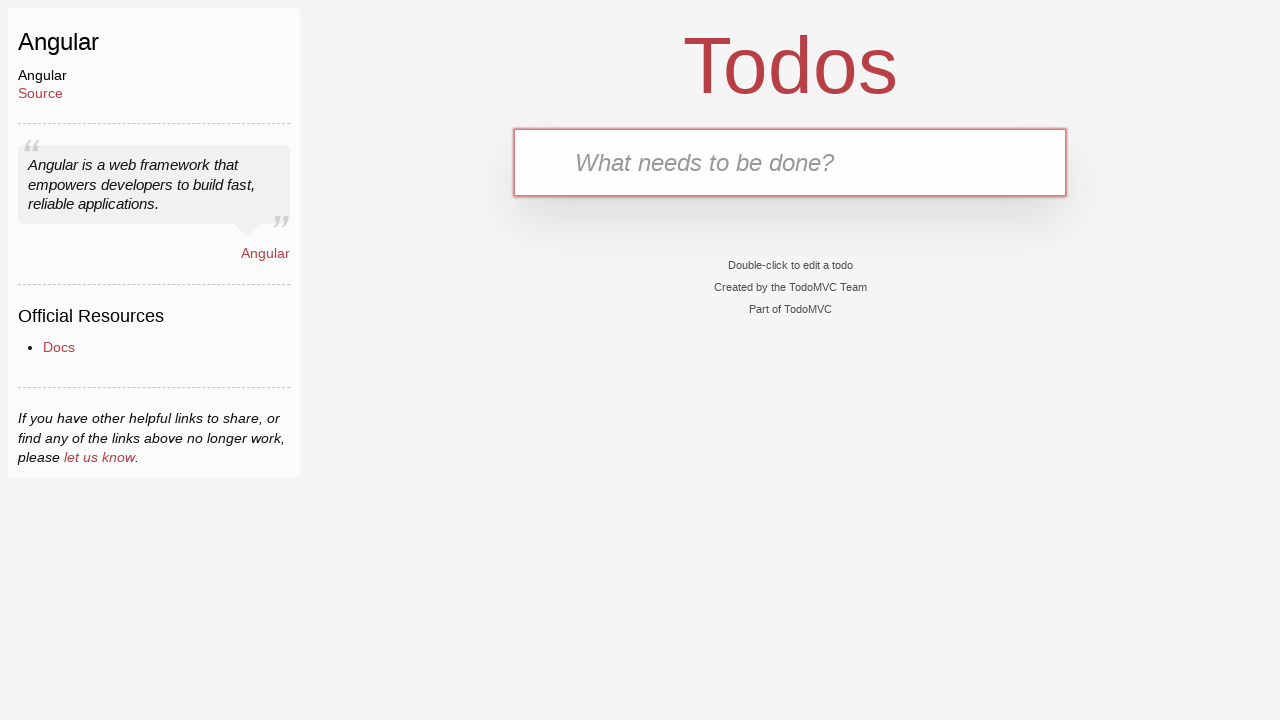

Filled new todo input with 'buy milk' on .new-todo
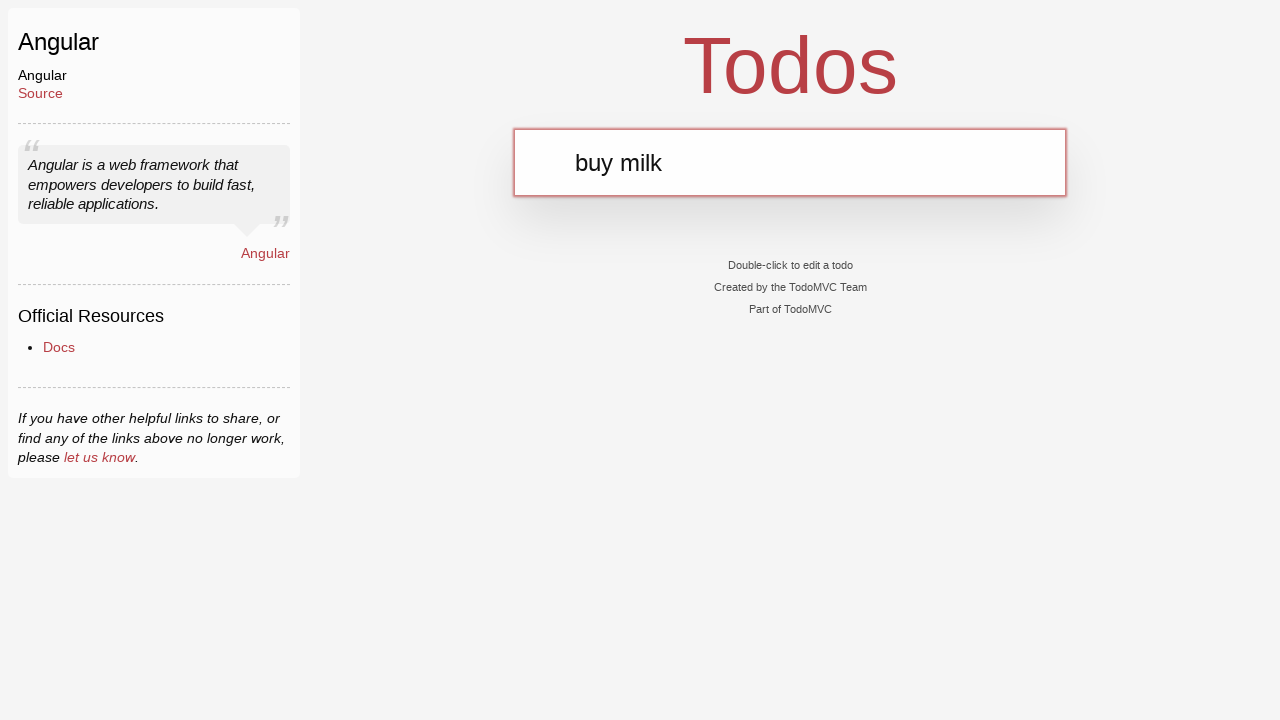

Pressed Enter to add todo item on .new-todo
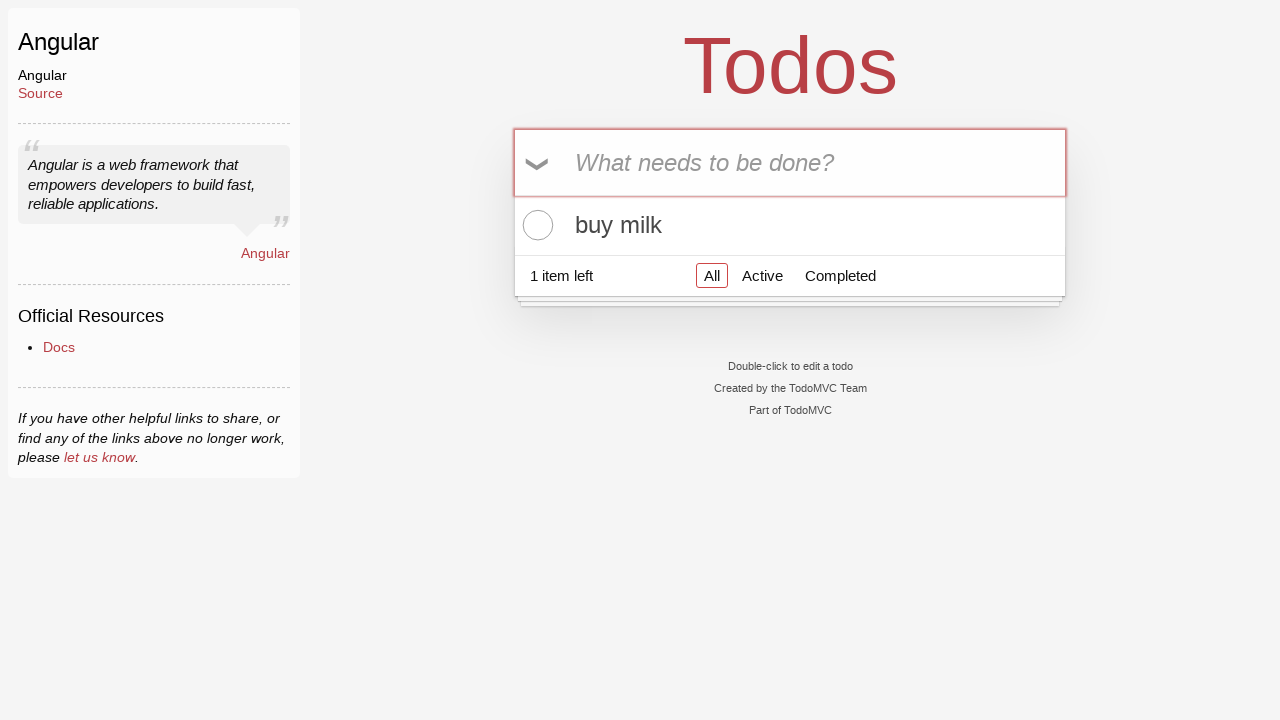

Double-clicked first todo item to enter edit mode at (790, 225) on .todo-list li:first-child label
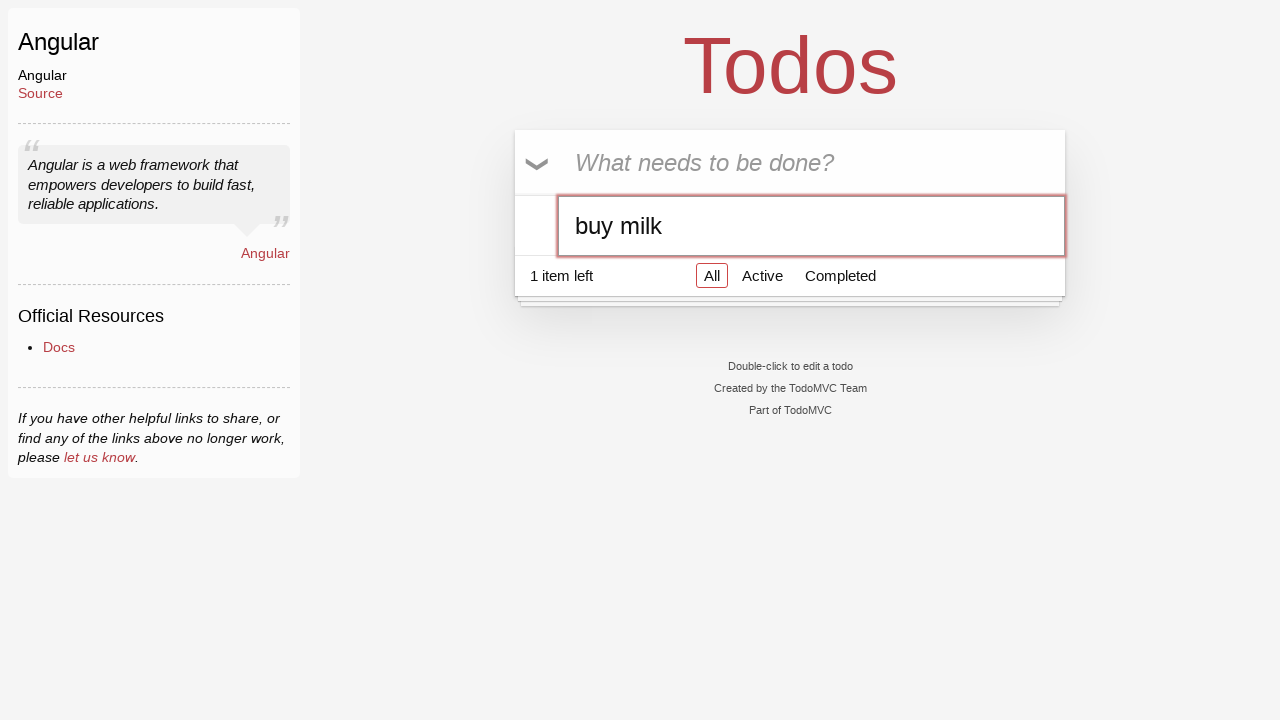

Filled edit field with 'buy bread' on .todo-list li.editing .edit
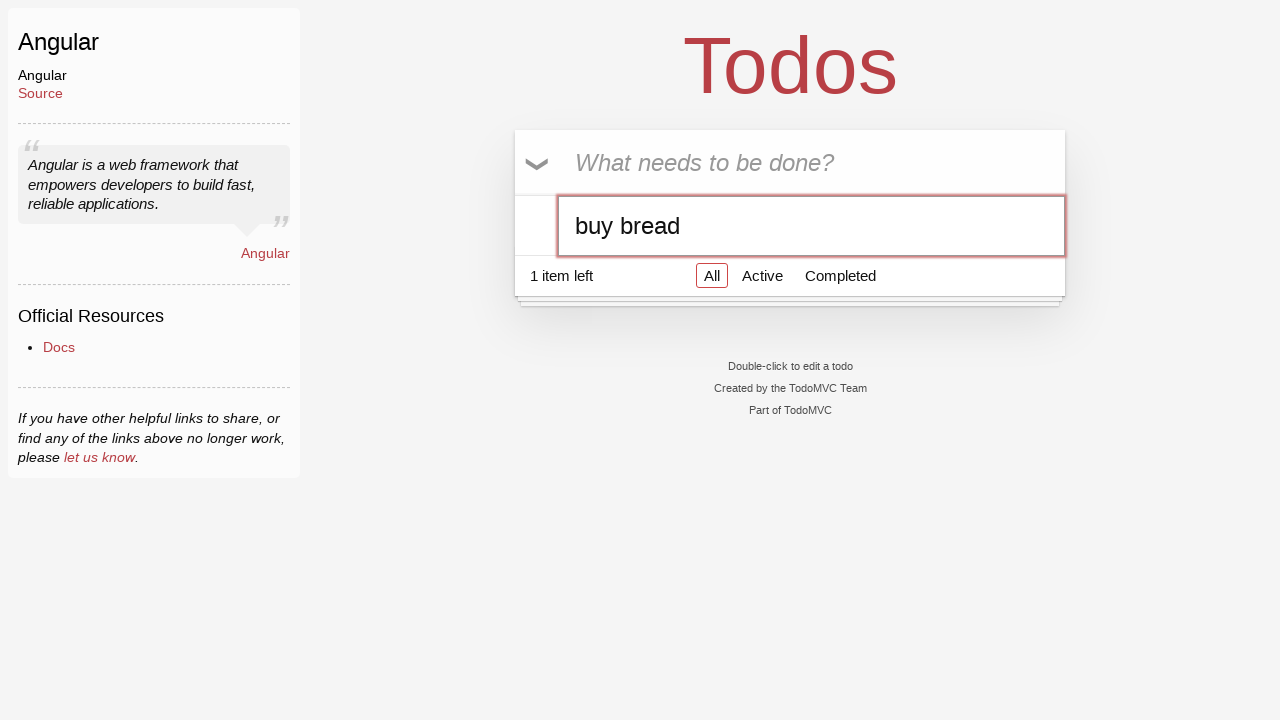

Pressed Enter to confirm todo item modification on .todo-list li.editing .edit
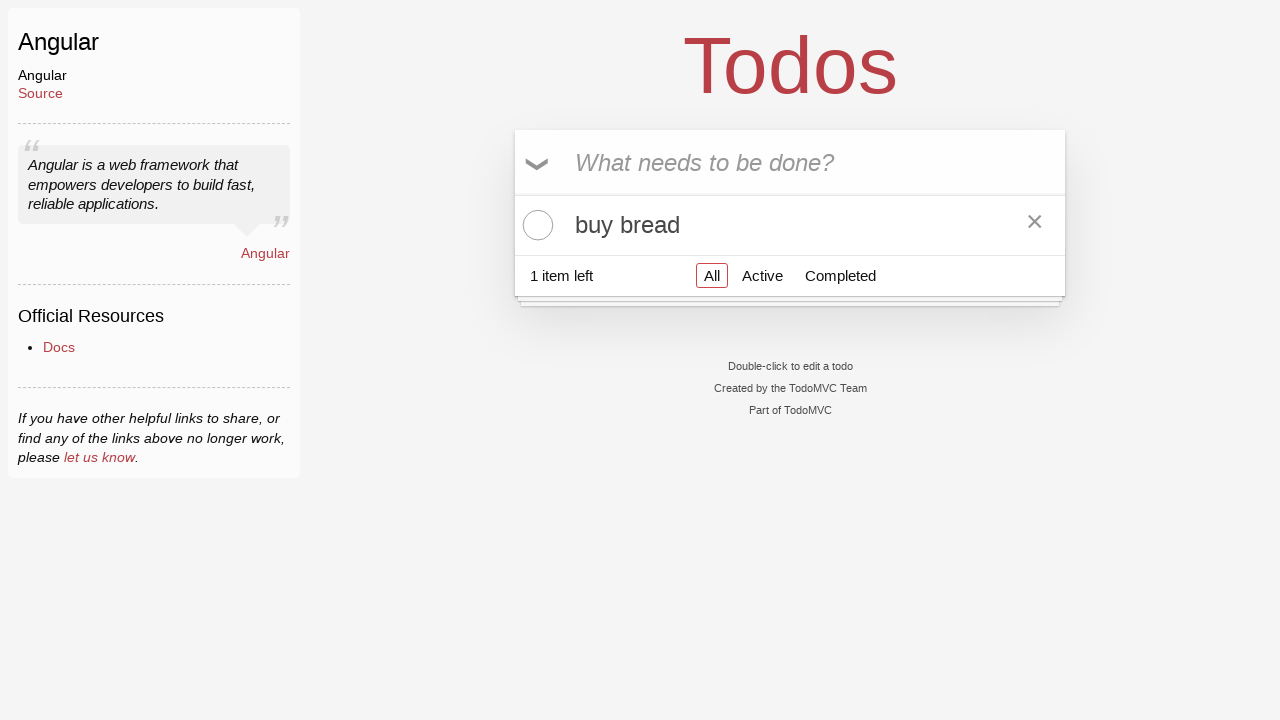

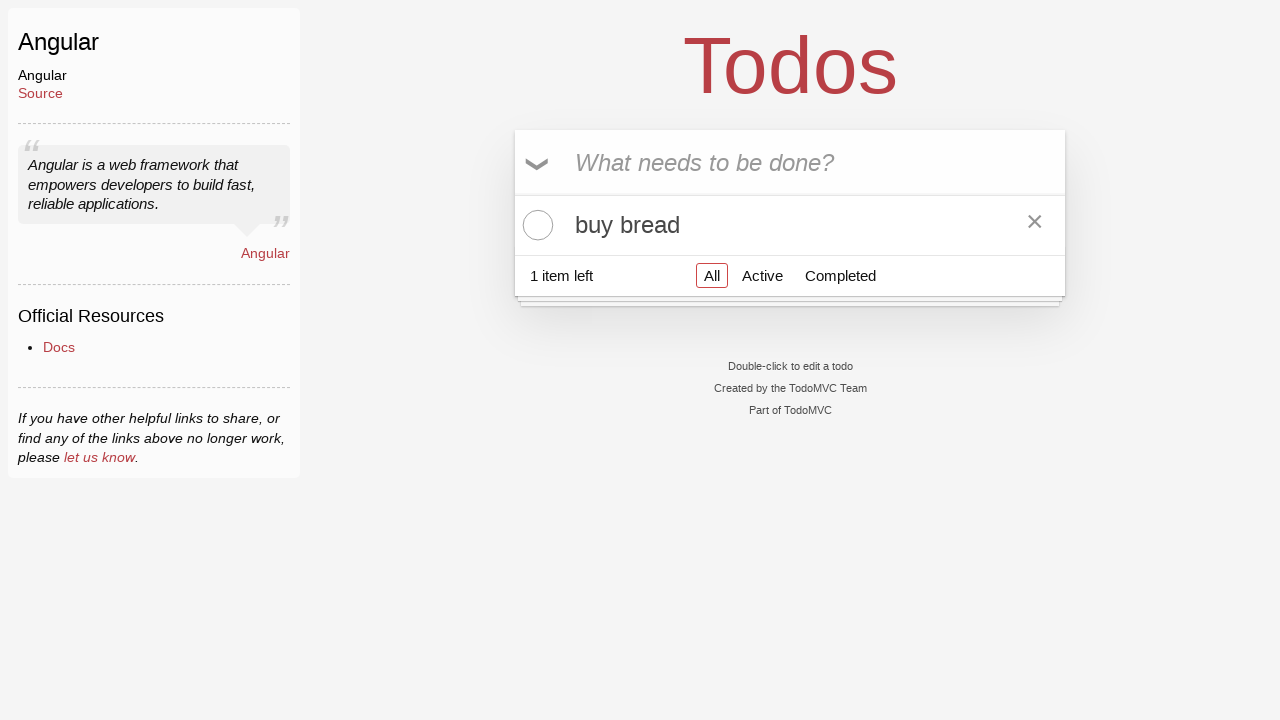